Navigates to Freshworks homepage and verifies that specific heading elements are present on the page, including an h1 heading containing "Uncomplicate" and text content about Freshworks.

Starting URL: https://www.freshworks.com/

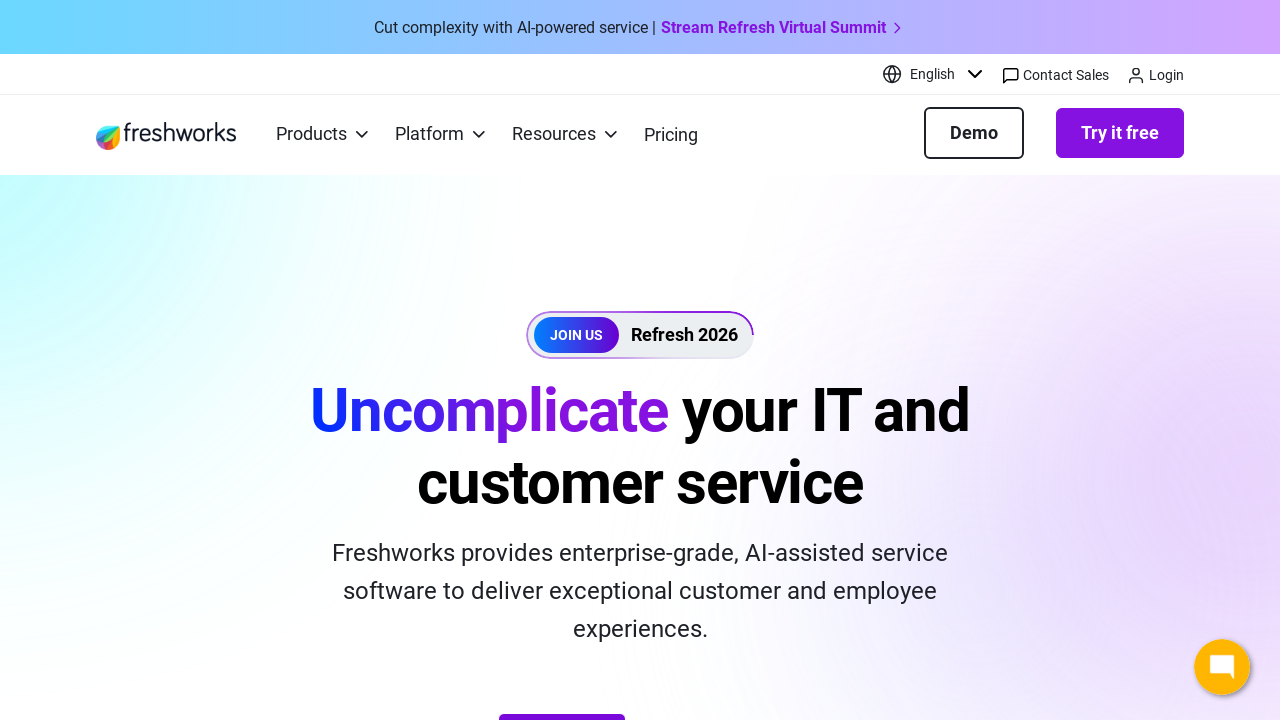

Navigated to Freshworks homepage
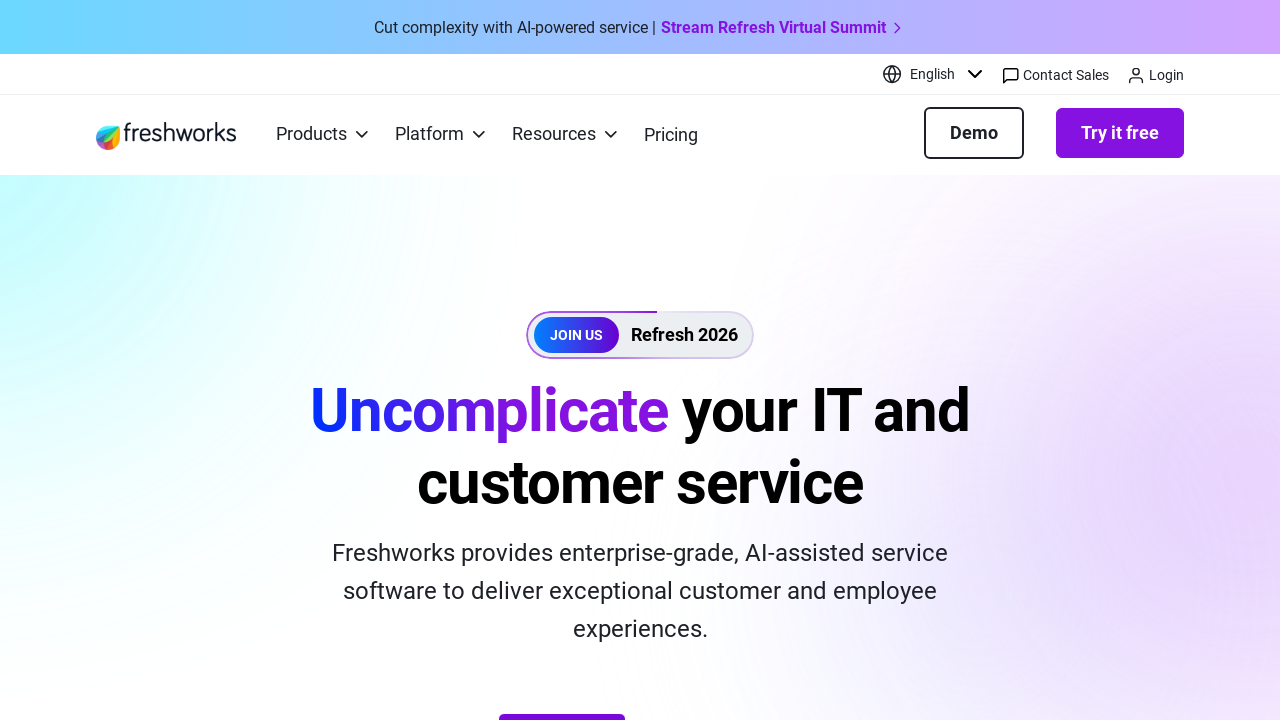

H1 heading with 'Uncomplicate' is visible
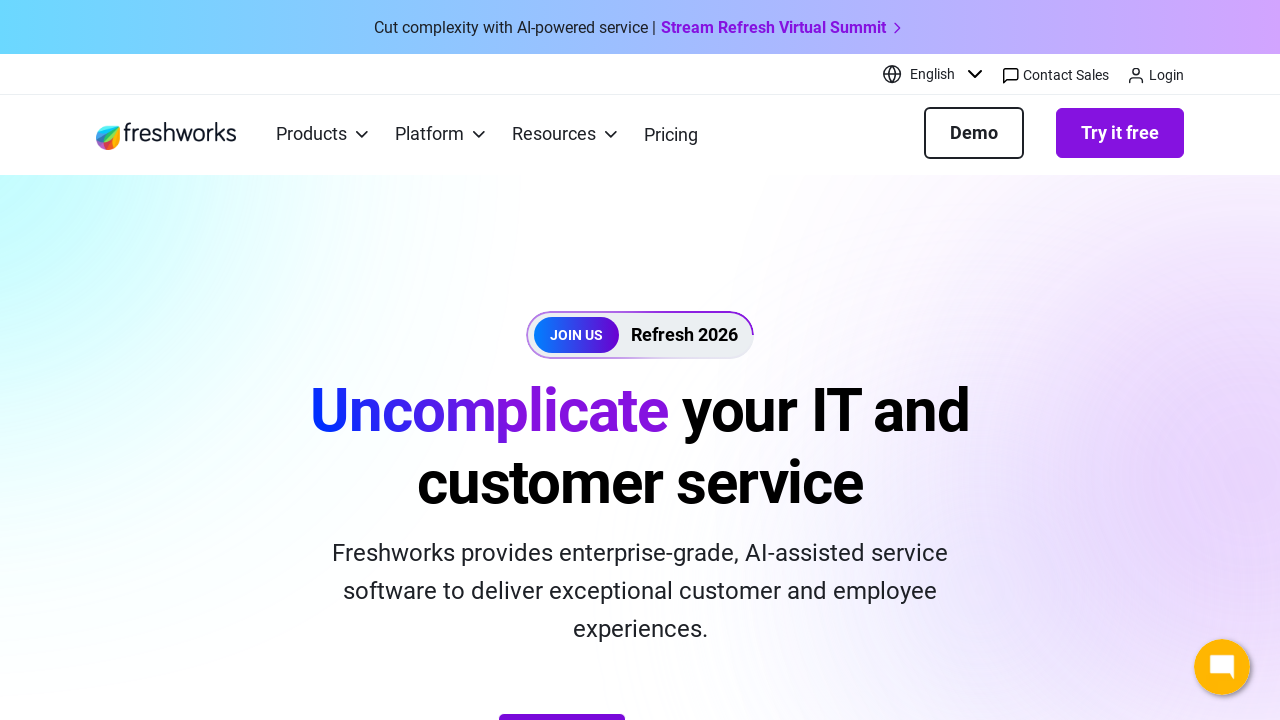

Text 'Freshworks provides' is visible on the page
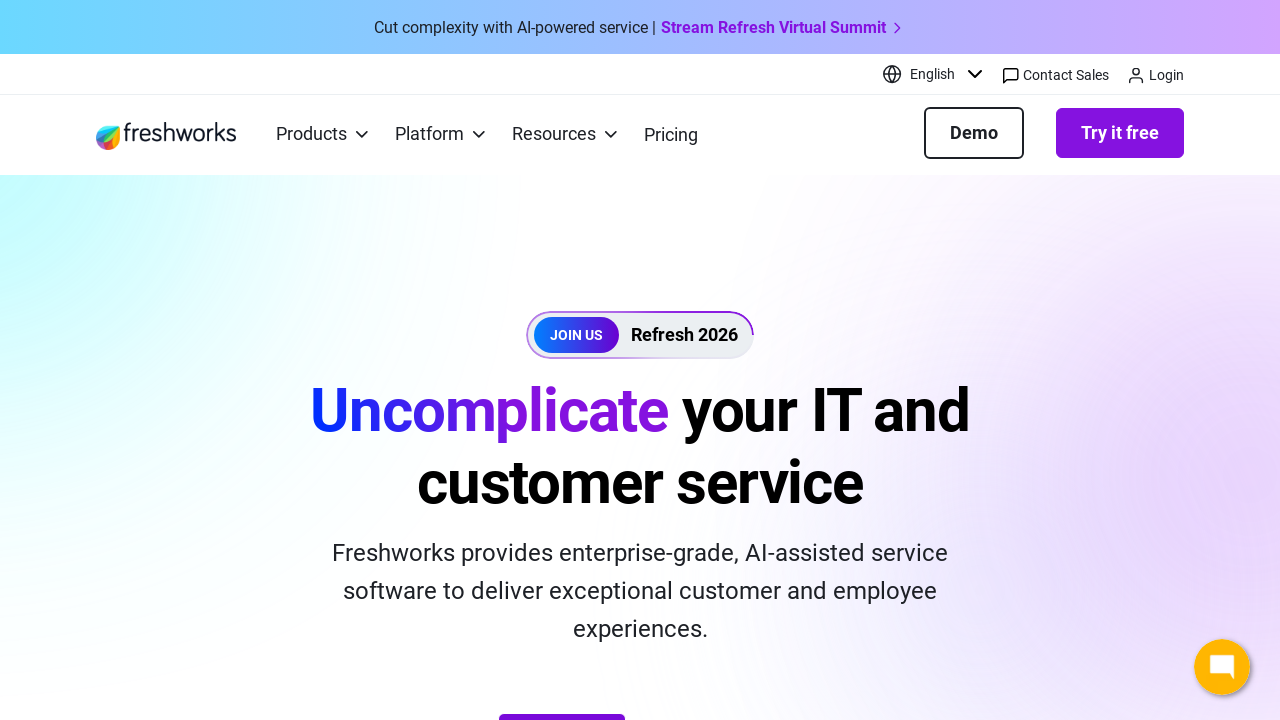

Checked visibility of H2 heading with 'Uncomplicate'
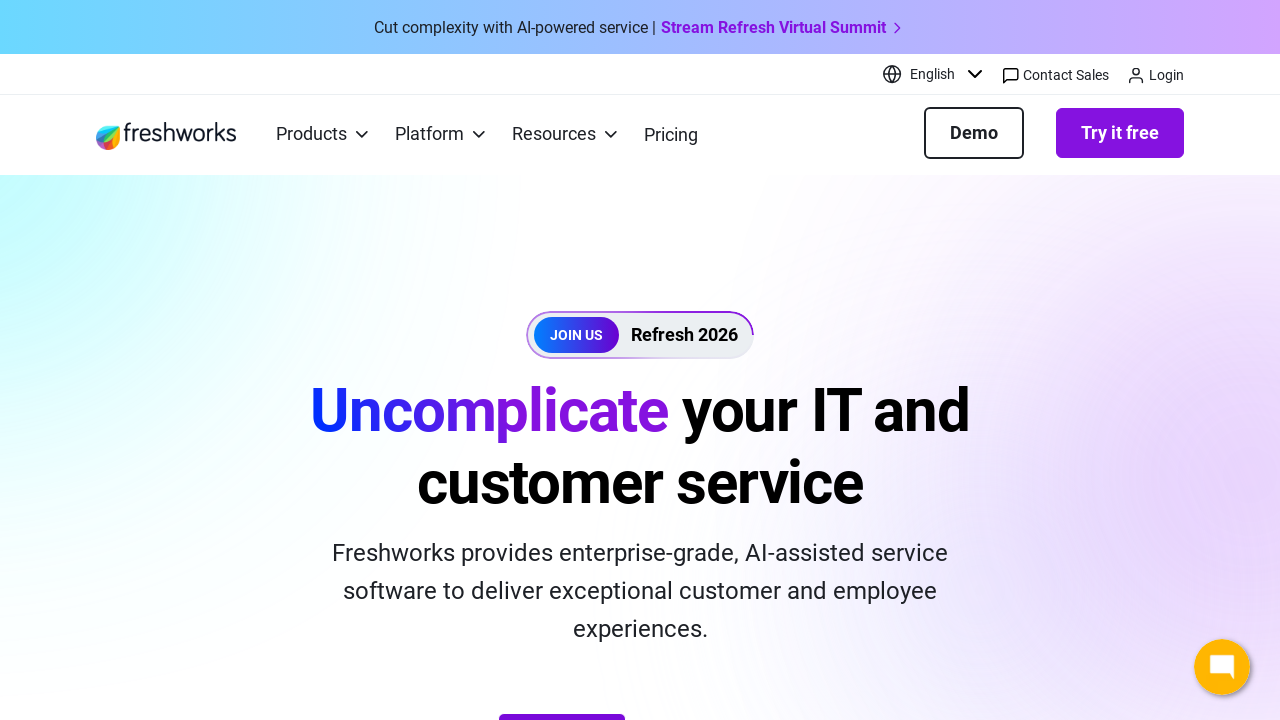

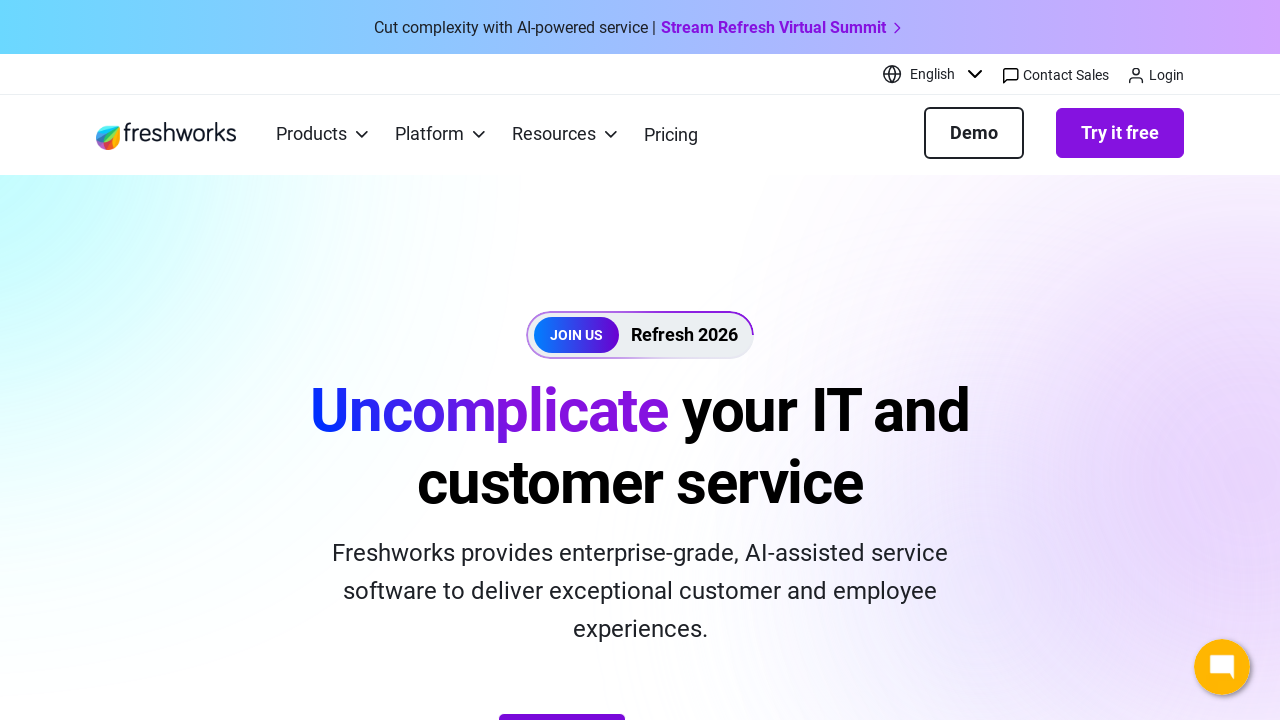